Tests handling of JavaScript prompt dialog boxes by clicking a button that triggers a prompt, entering text, and accepting it

Starting URL: https://testautomationpractice.blogspot.com/

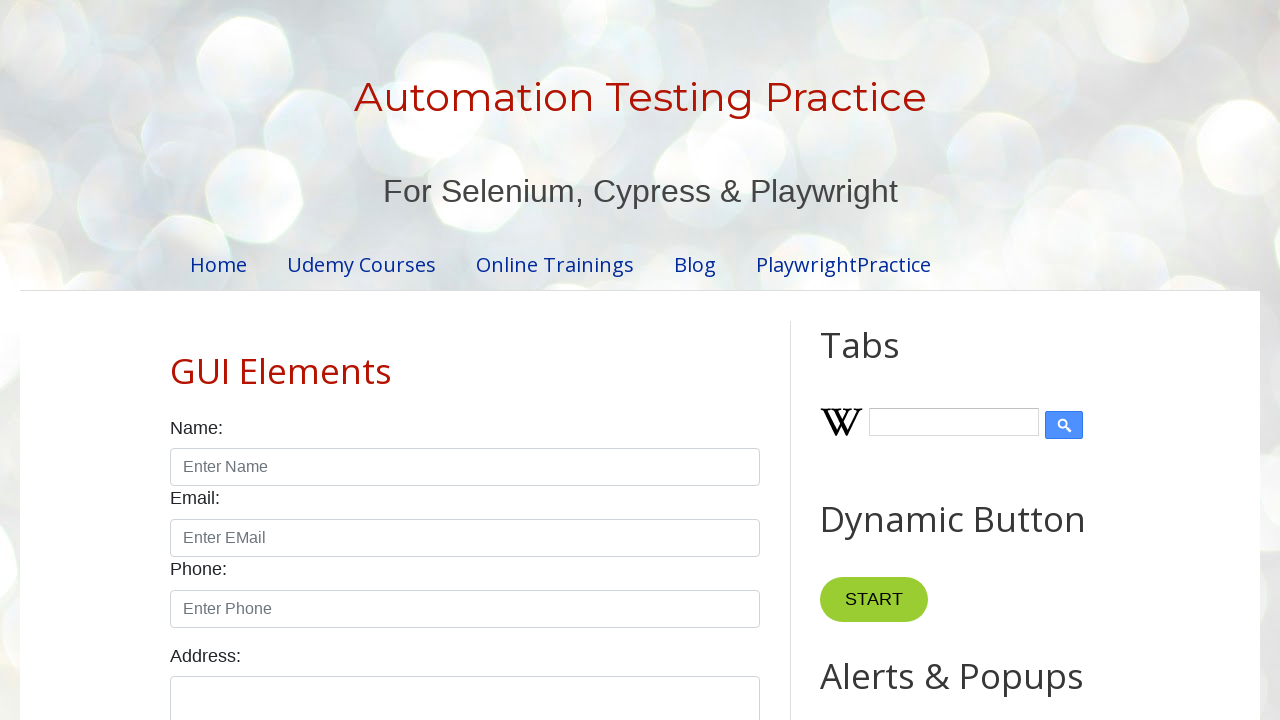

Set up dialog handler for prompt boxes
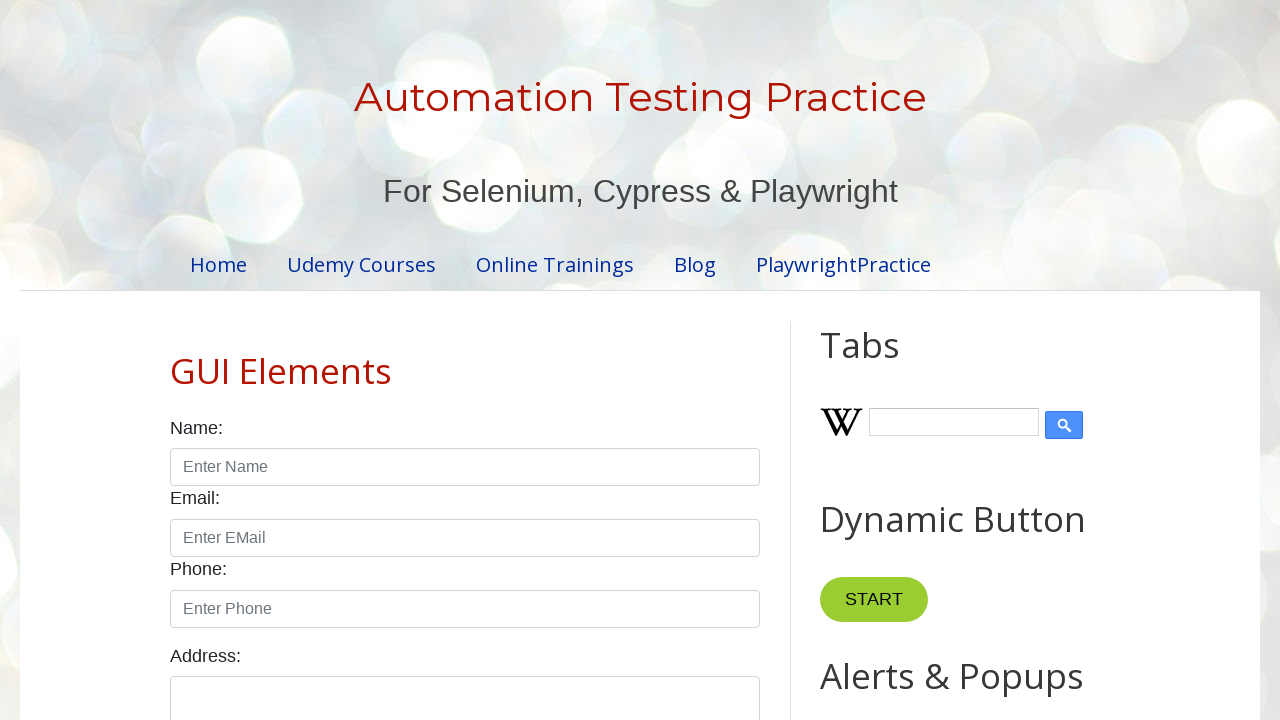

Clicked prompt button to trigger dialog at (890, 360) on xpath=//button[@id="promptBtn"]
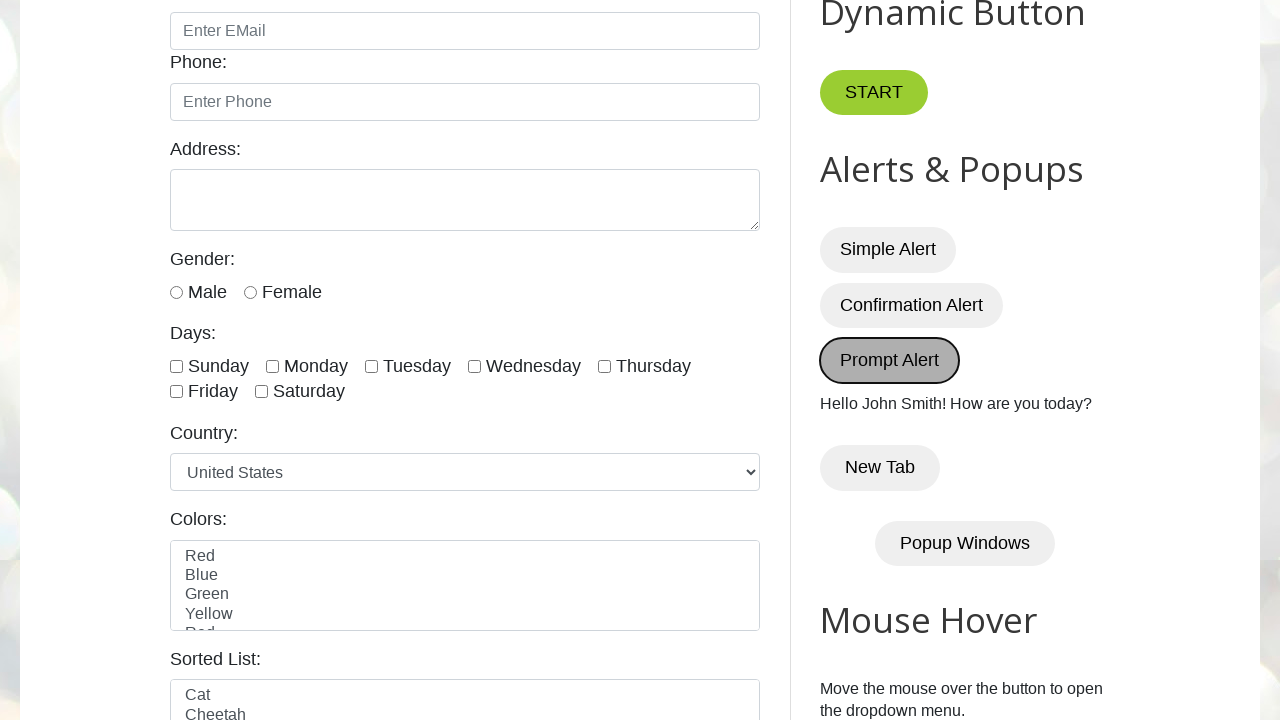

Waited for dialog handling to complete
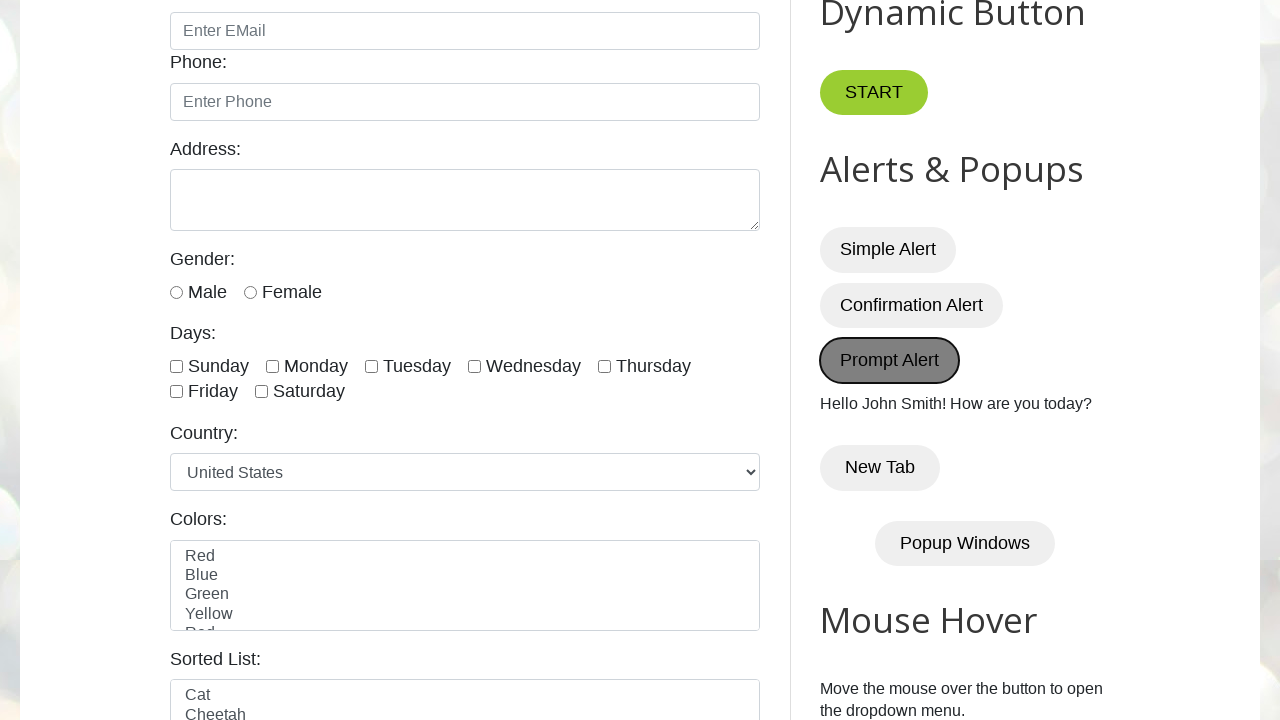

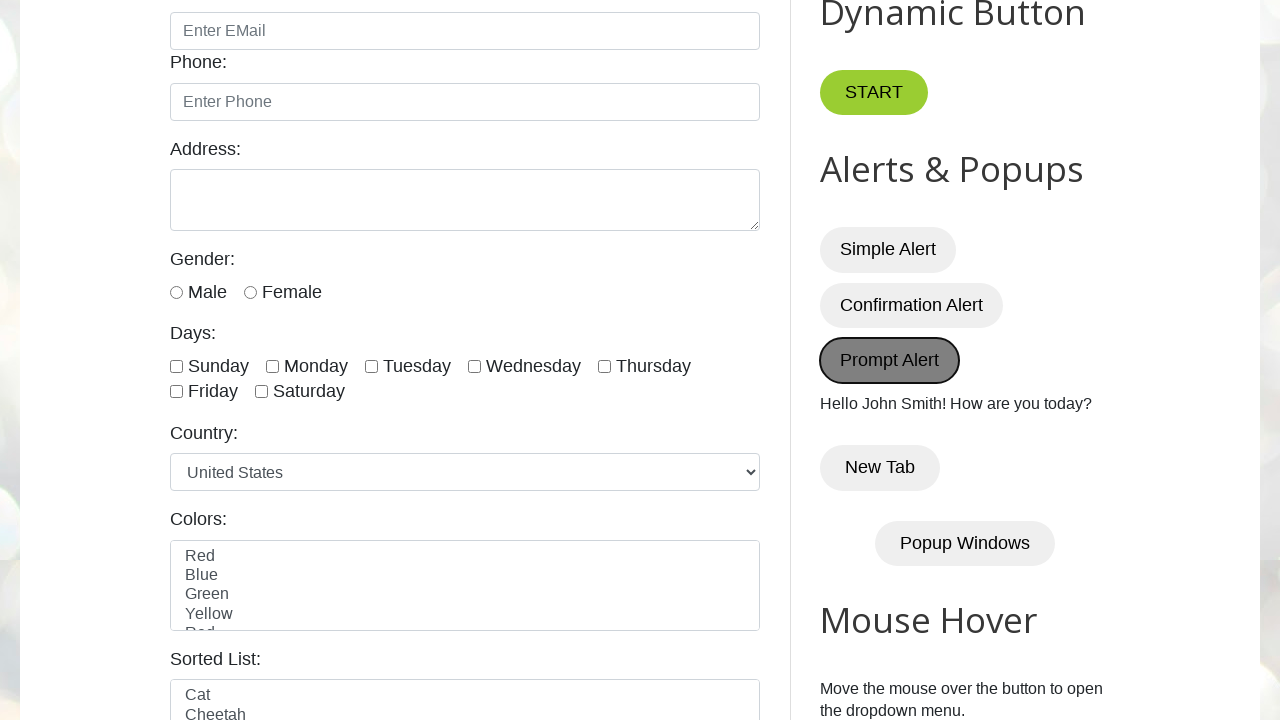